Navigates to vnexpress.net, then navigates back and refreshes the page to test browser navigation controls

Starting URL: http://vnexpress.net

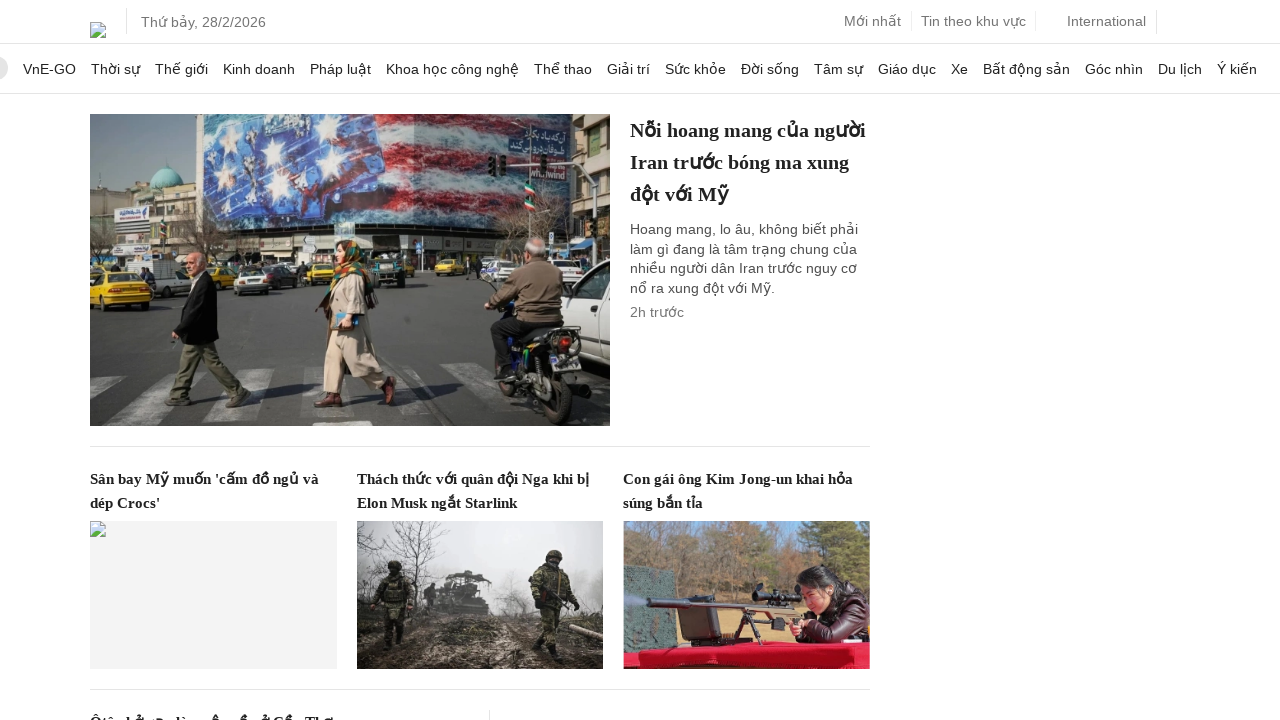

Navigated back in browser history from vnexpress.net
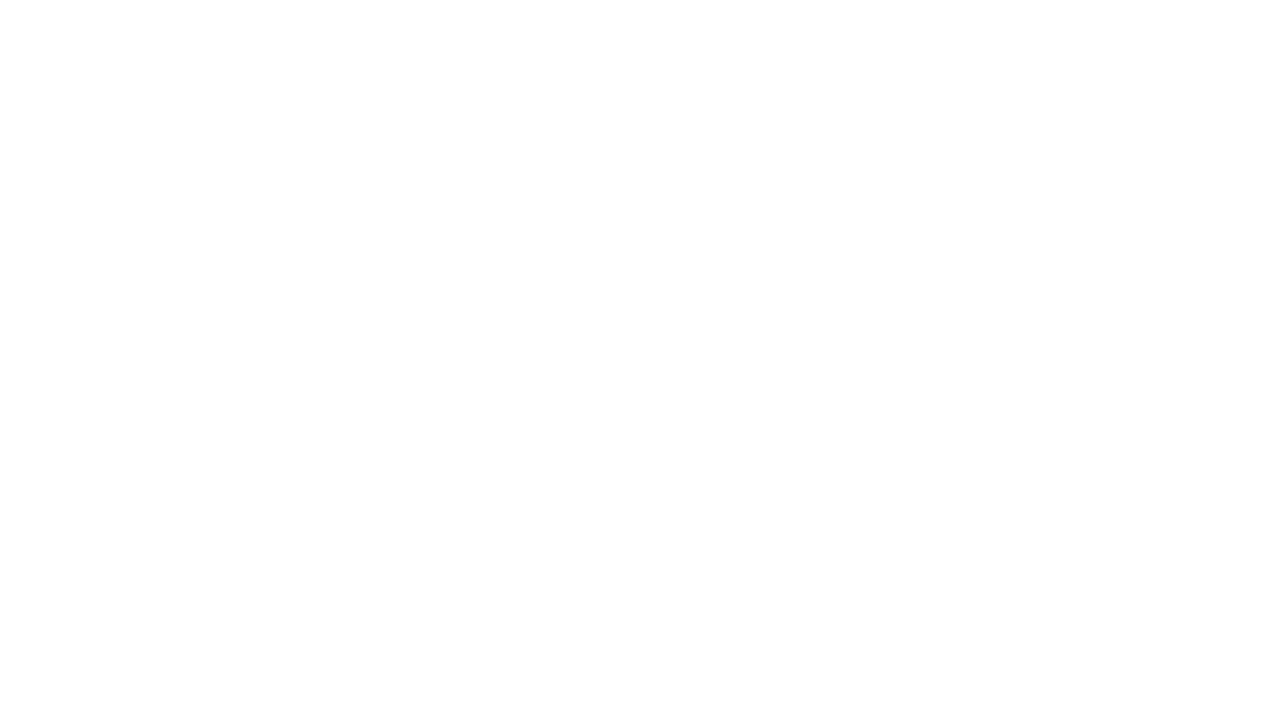

Waited 1000ms for page to load
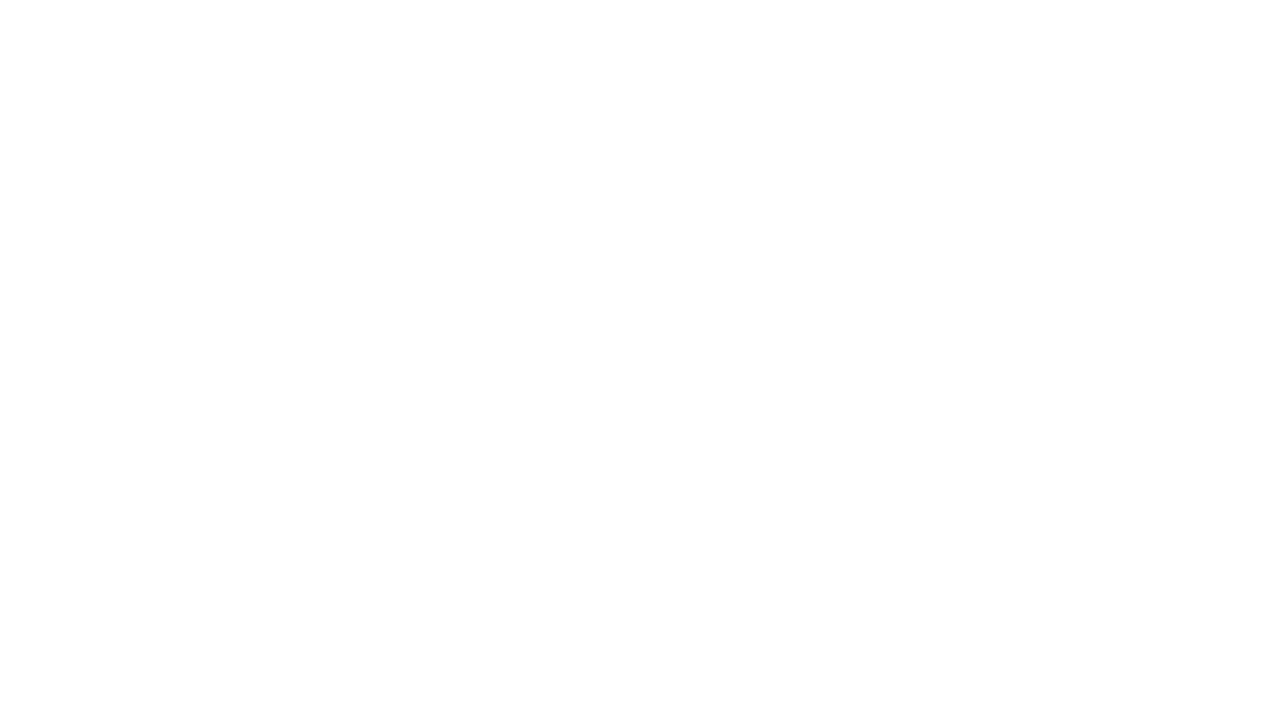

Refreshed the page
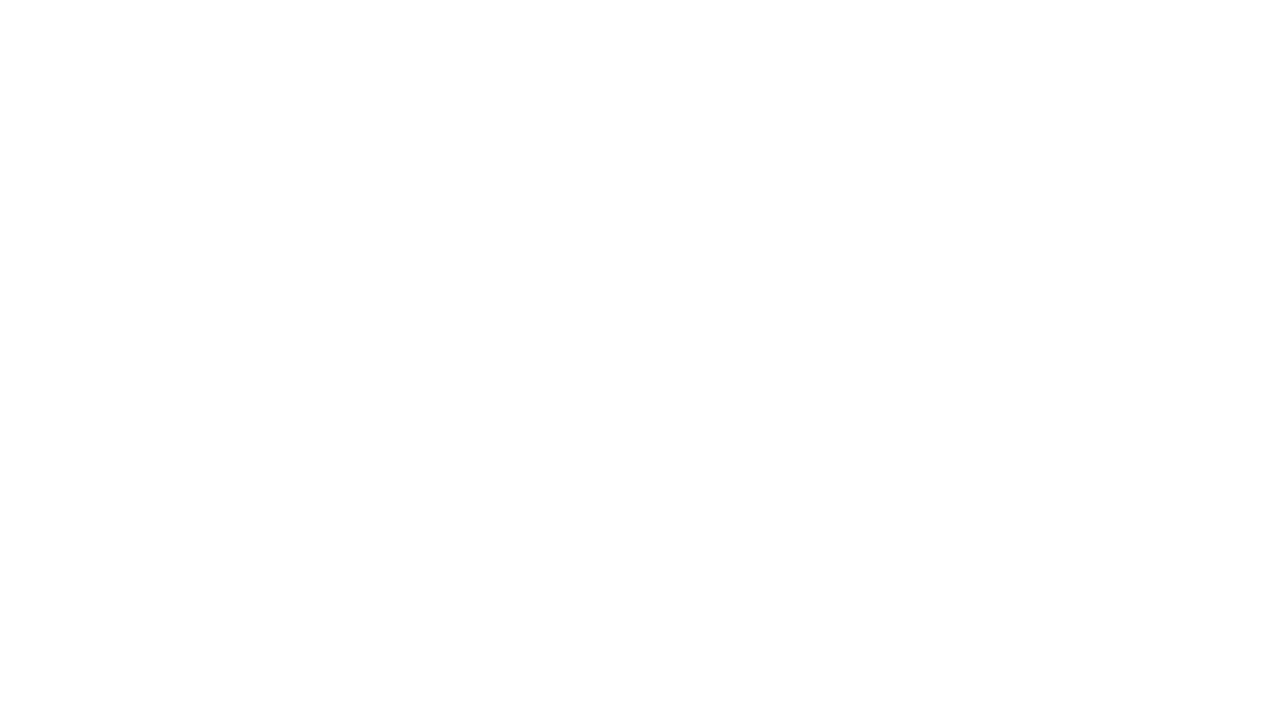

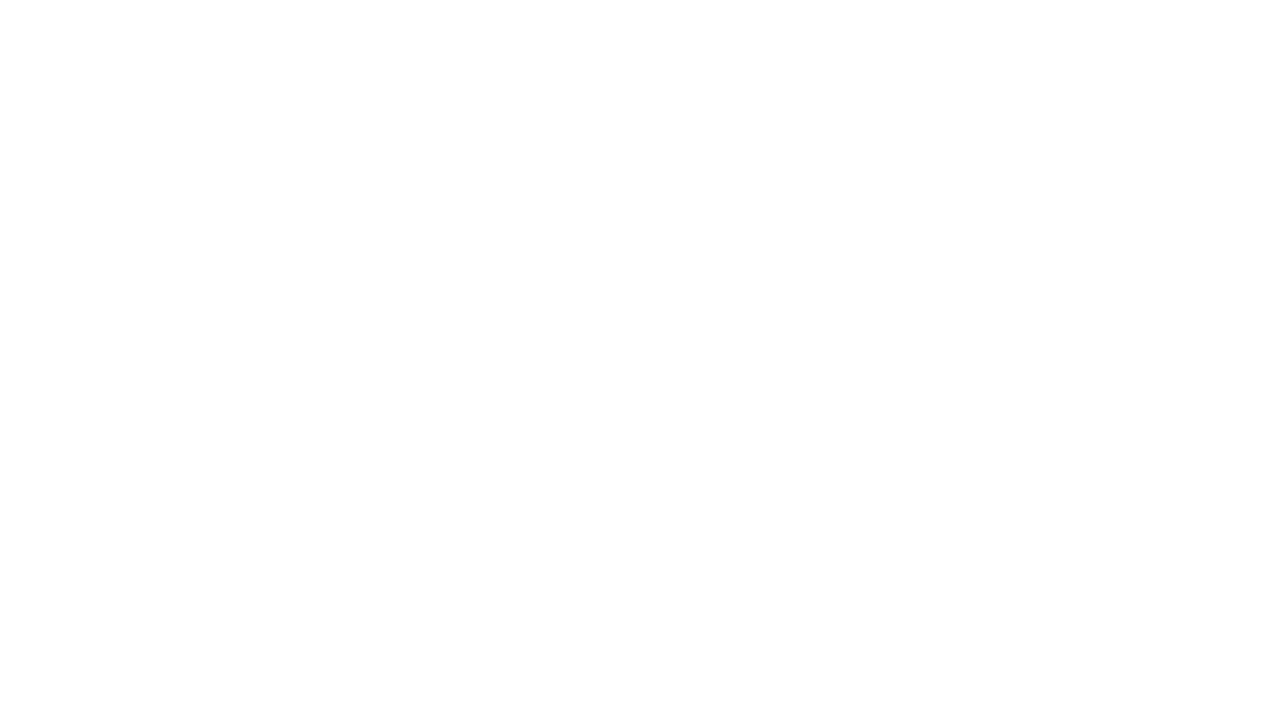